Tests clicking a button identified by its CSS class on a UI testing playground page. The test clicks the blue primary button element.

Starting URL: http://uitestingplayground.com/classattr

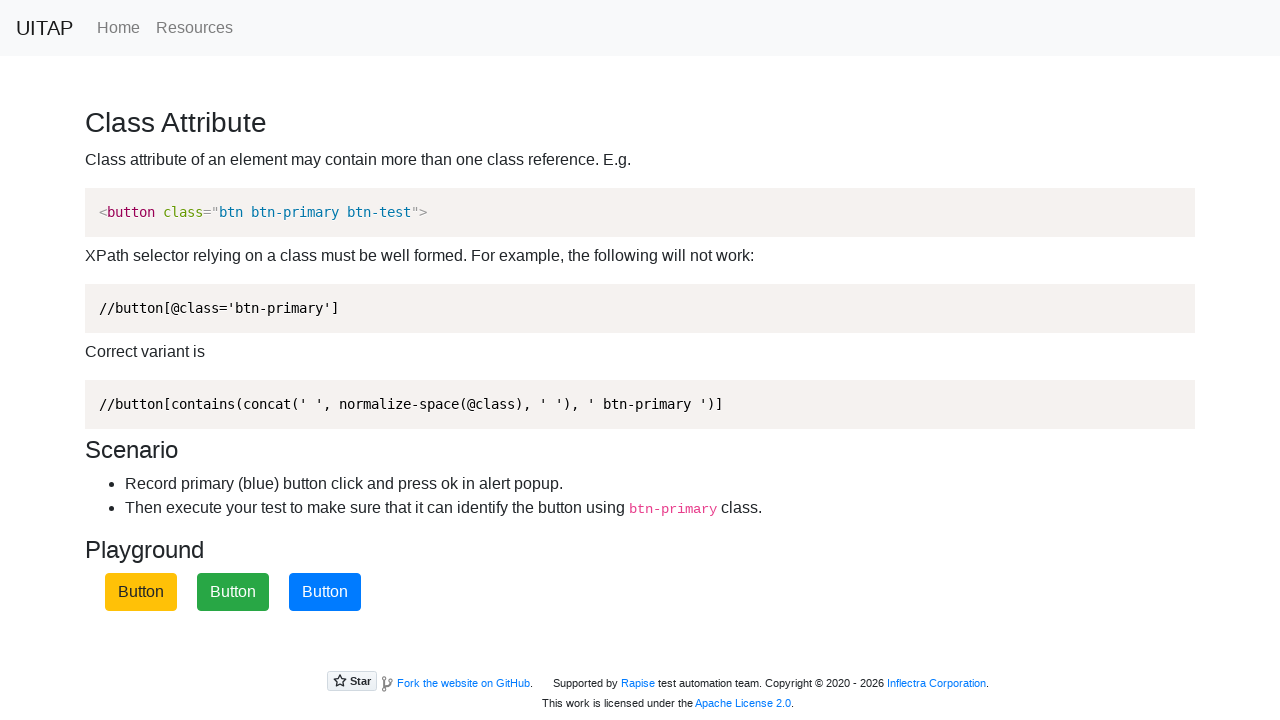

Clicked the blue primary button element identified by .btn-primary class at (325, 592) on .btn-primary
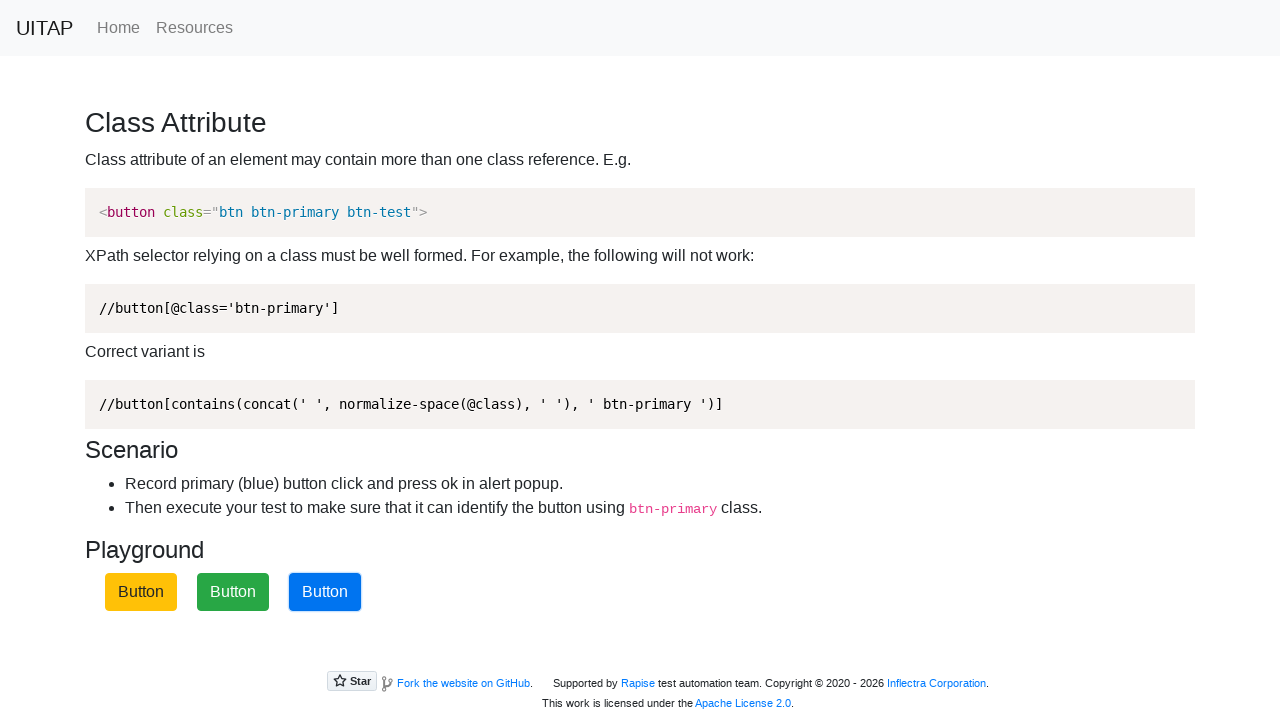

Waited 1 second to observe the result and any alert that may appear
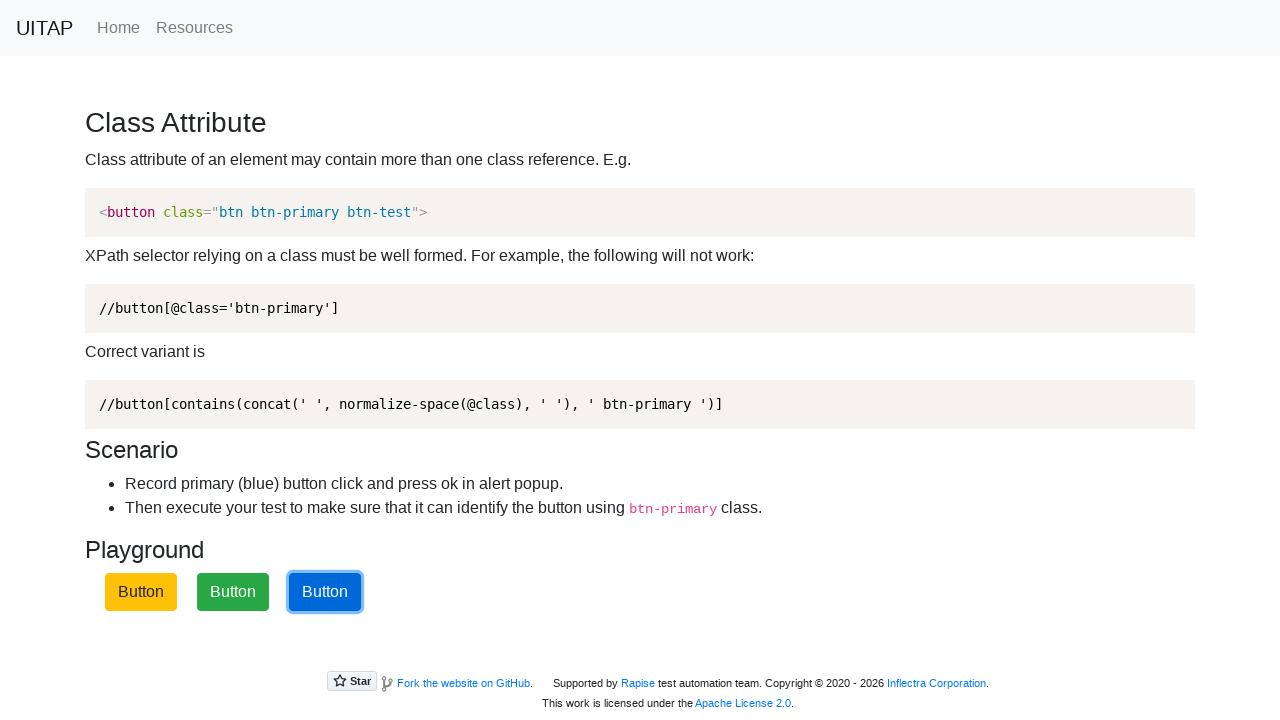

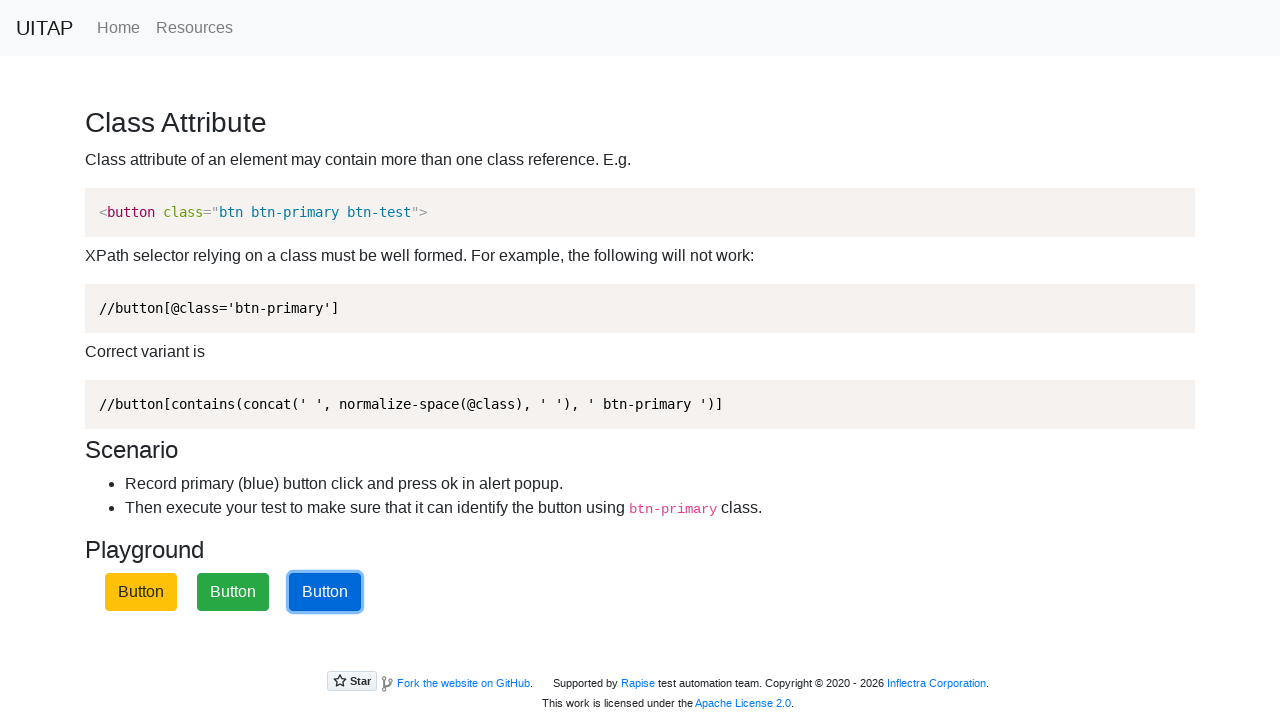